Tests clicking functionality by navigating to Add/Remove Elements page and adding an element

Starting URL: https://the-internet.herokuapp.com/

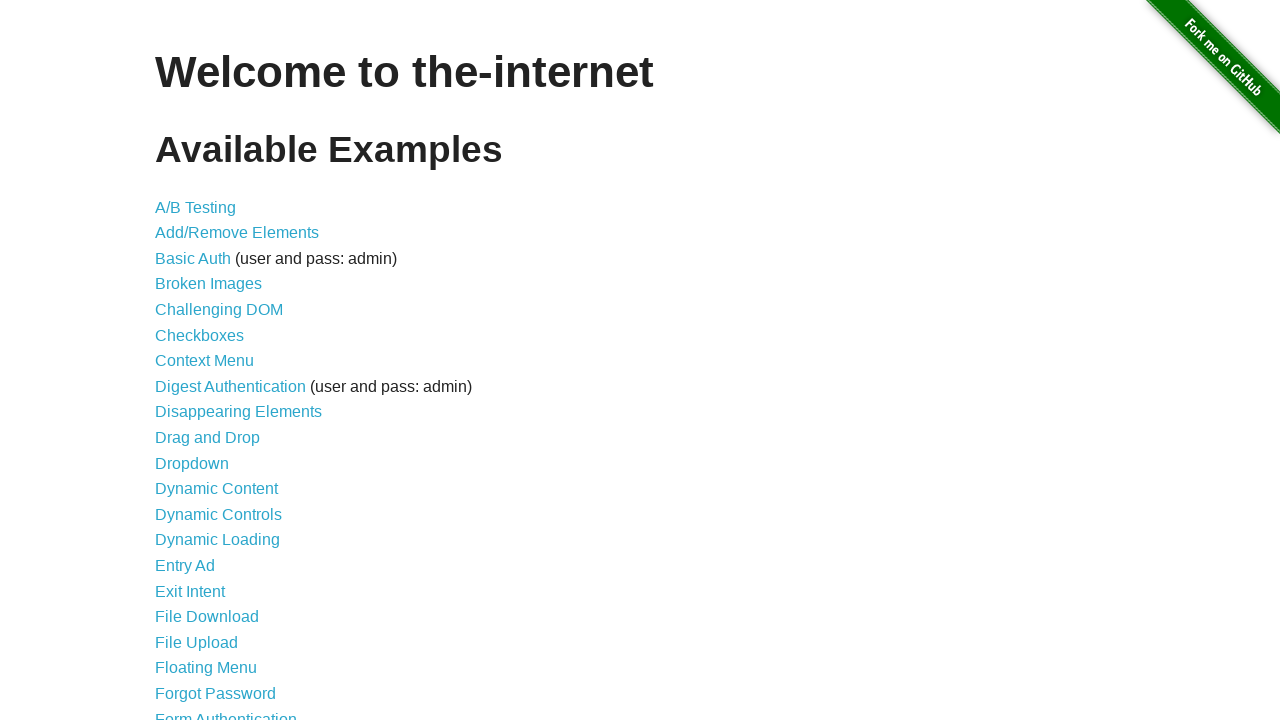

Clicked on Add/Remove Elements link at (237, 233) on text=Add/Remove Elements
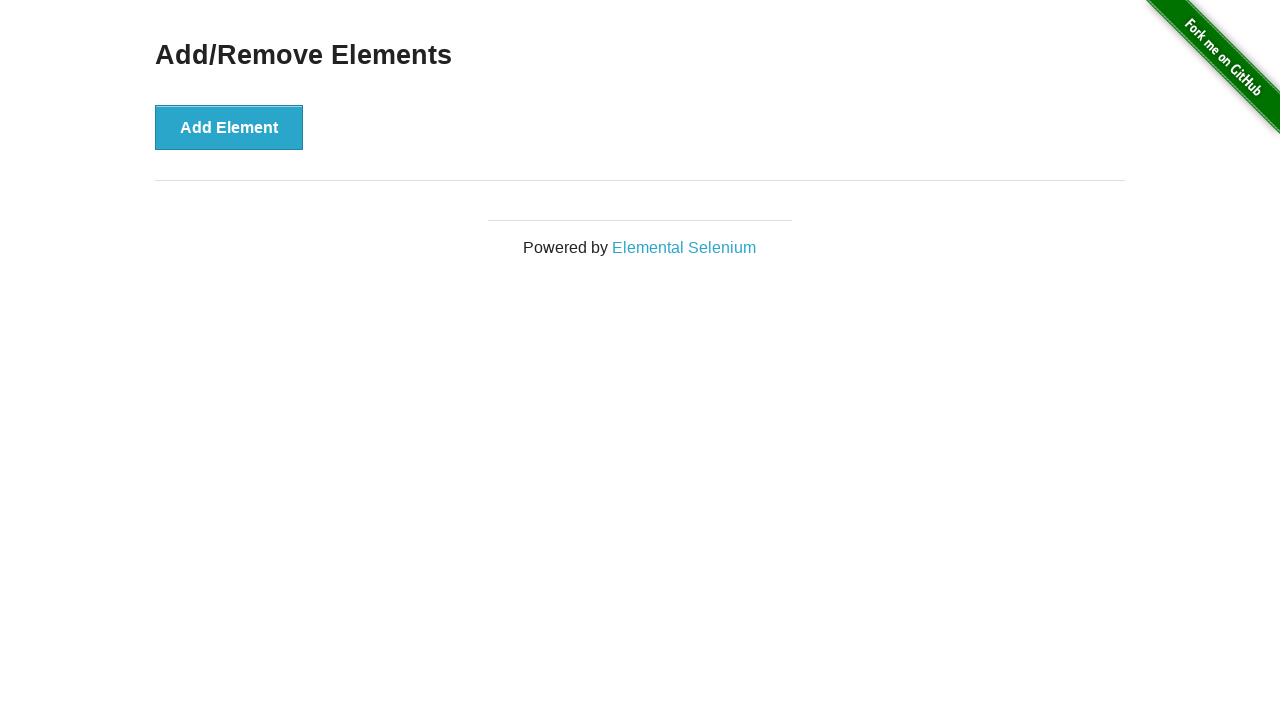

Clicked on Add Element button at (229, 127) on text=Add Element
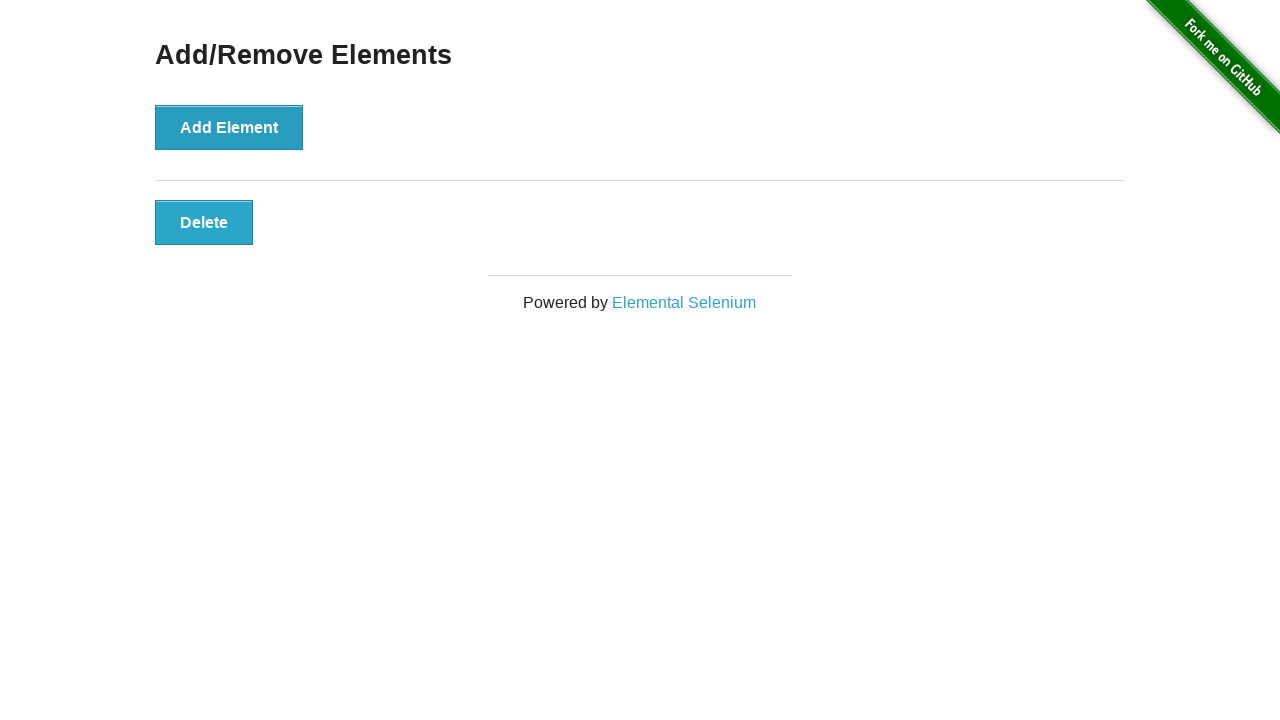

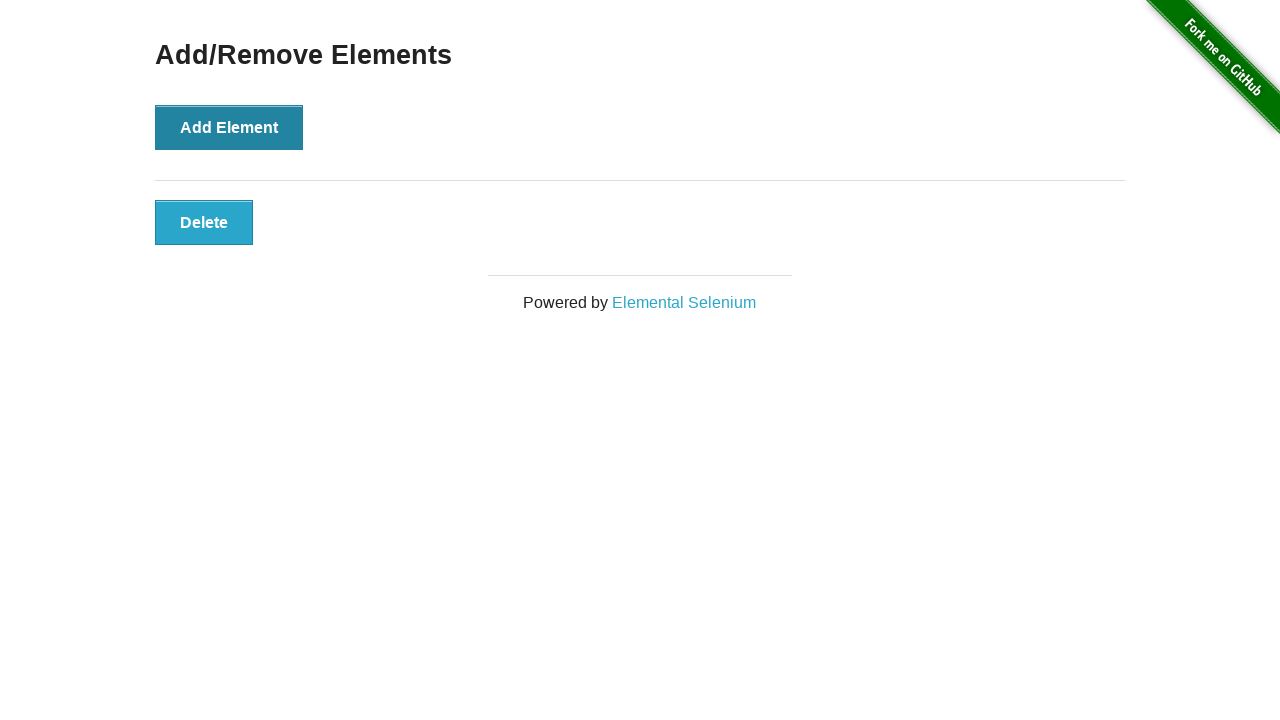